Tests form filling functionality by entering and modifying first name and last name fields, then selecting a gender radio button

Starting URL: https://demoqa.com/automation-practice-form

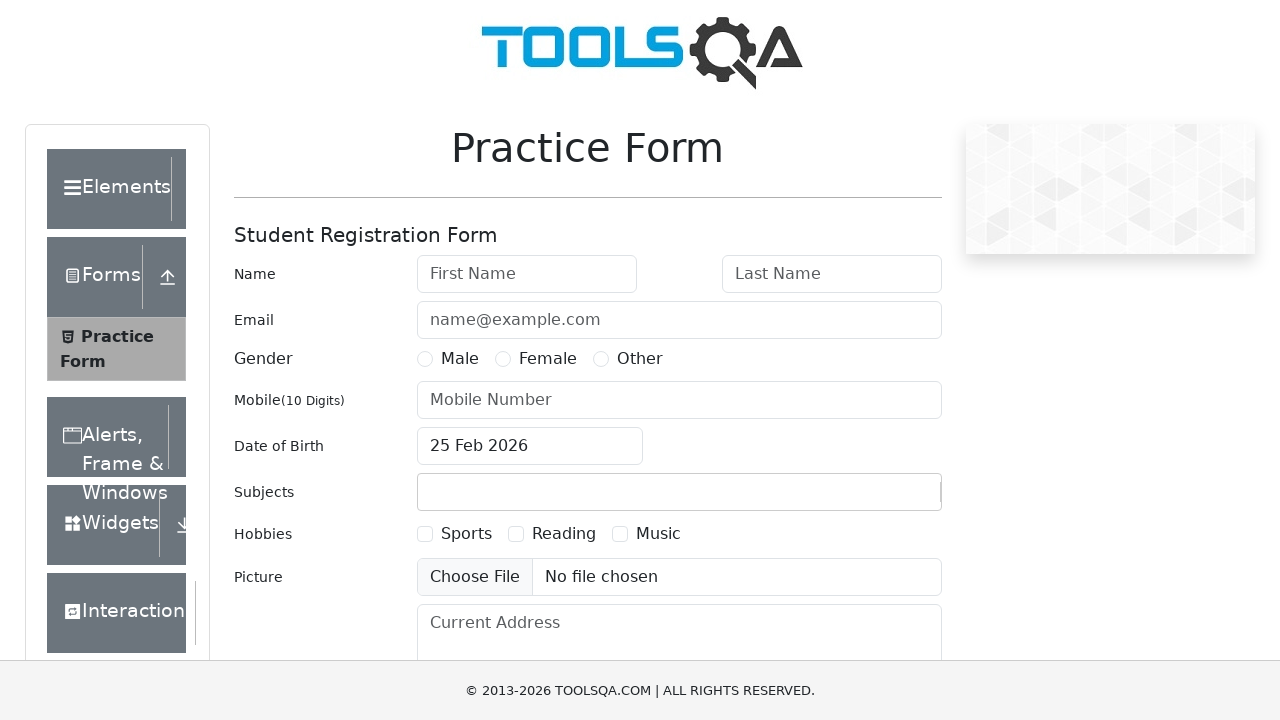

Filled first name field with 'John' on #firstName
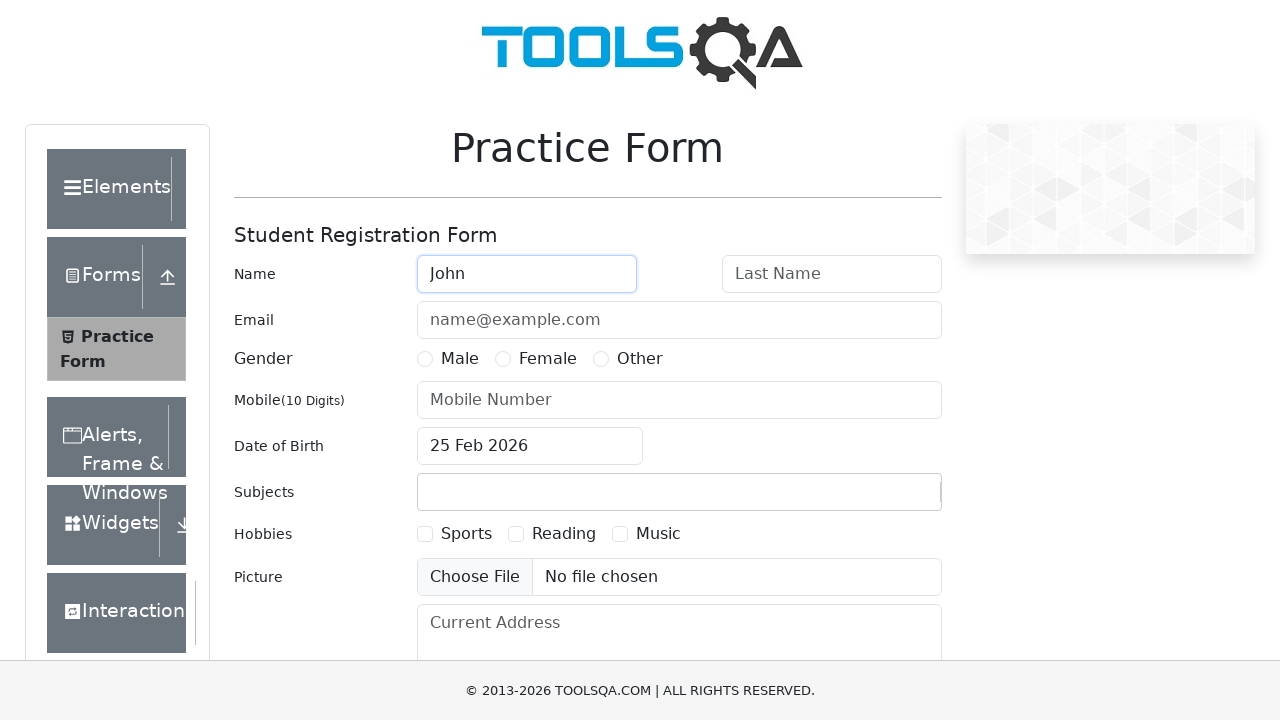

Filled last name field with 'Smith' on #lastName
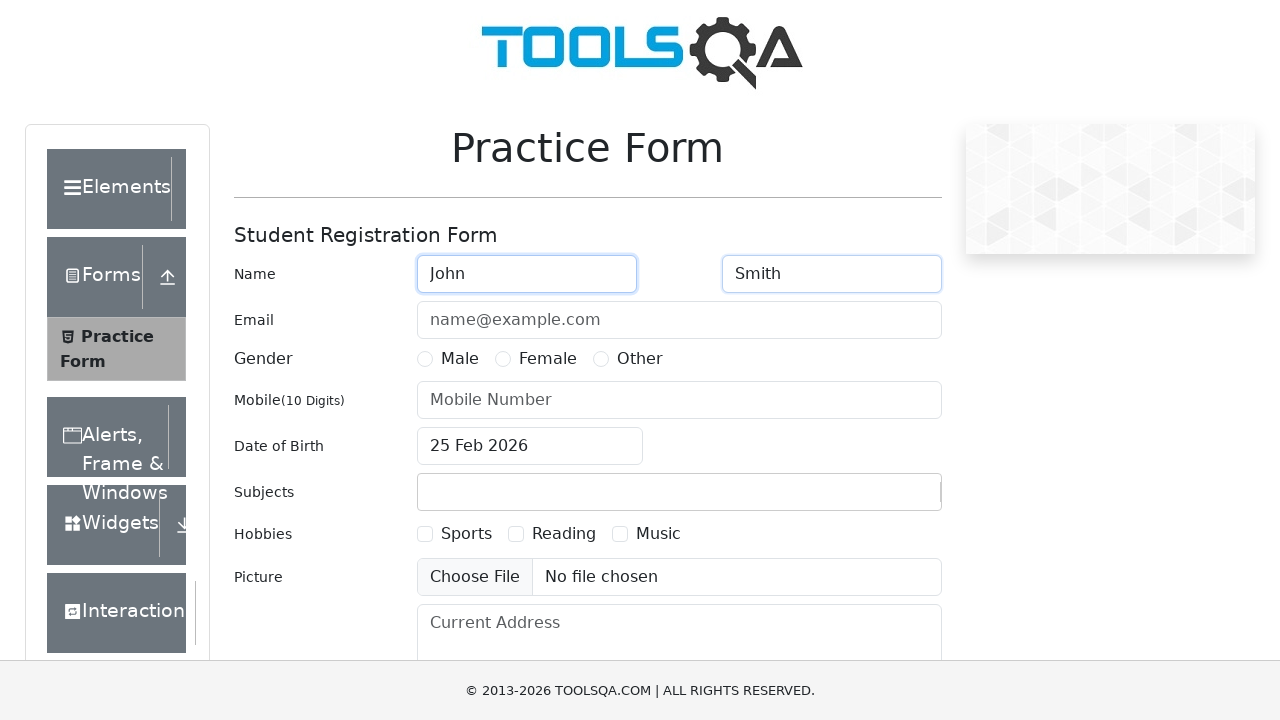

Cleared last name field on #lastName
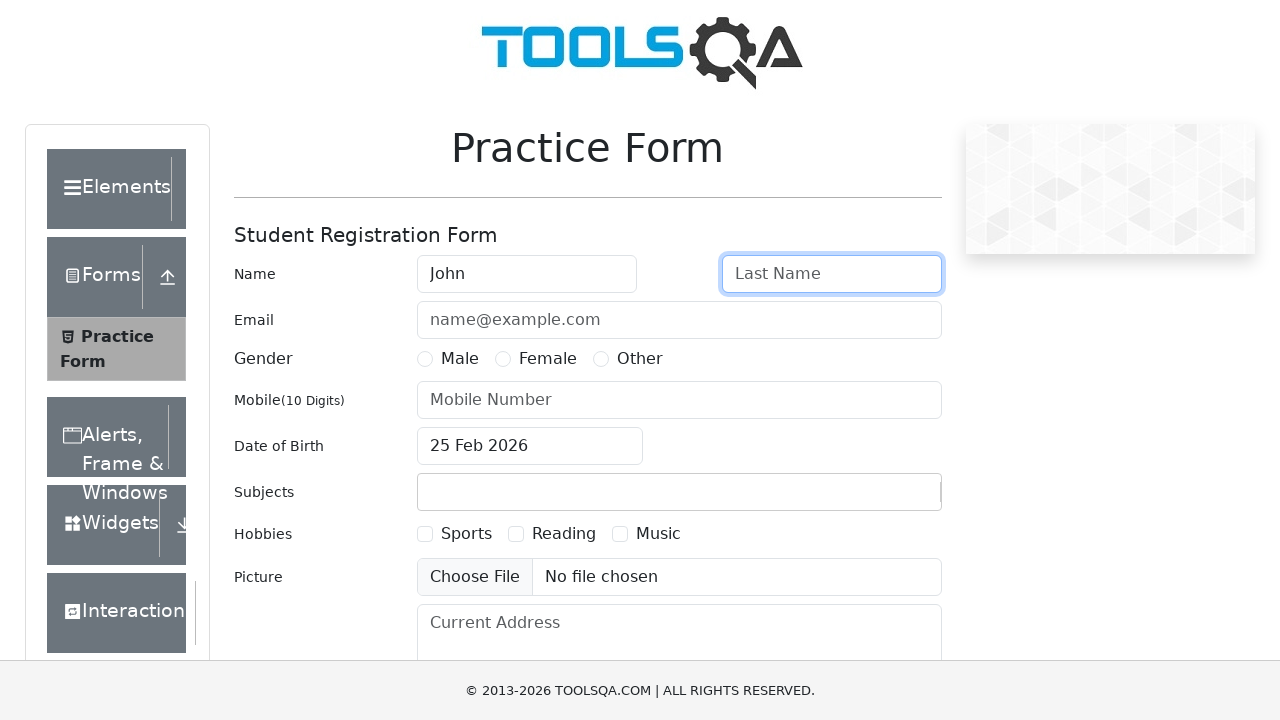

Filled last name field with 'Brown' on #lastName
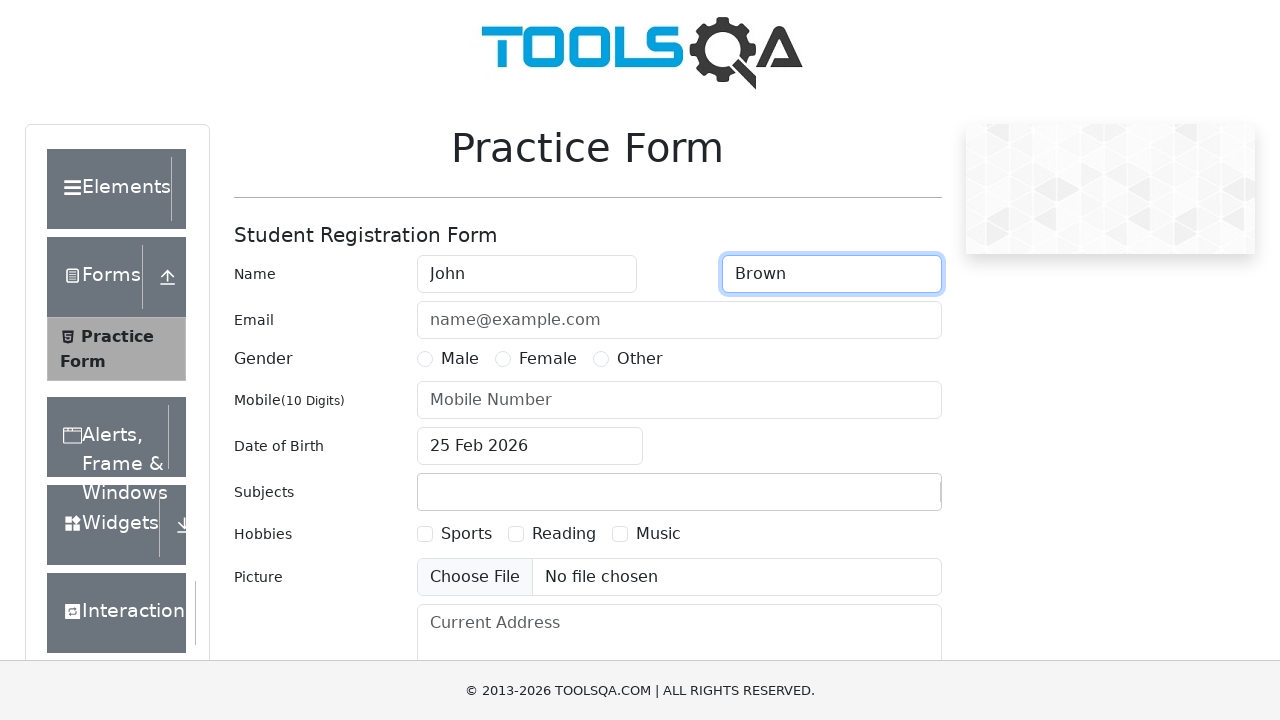

Cleared last name field again on #lastName
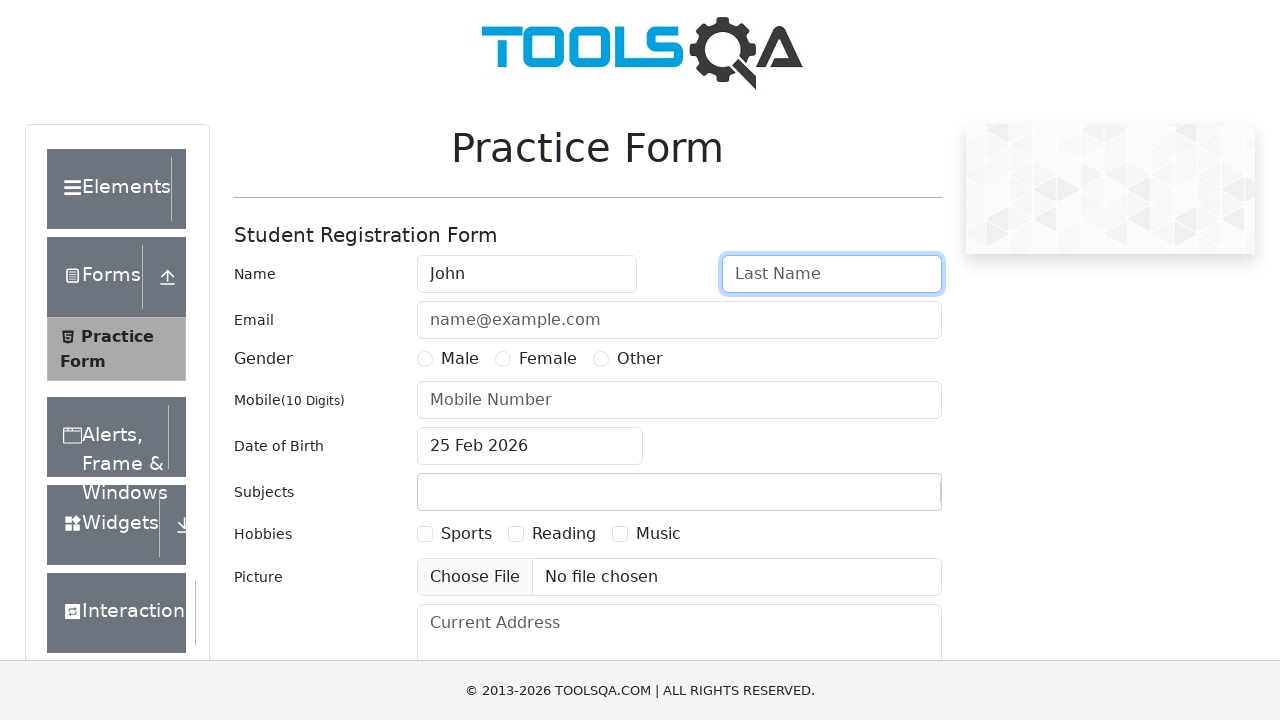

Selected Male gender radio button at (425, 359) on input[type='radio'][value='Male']
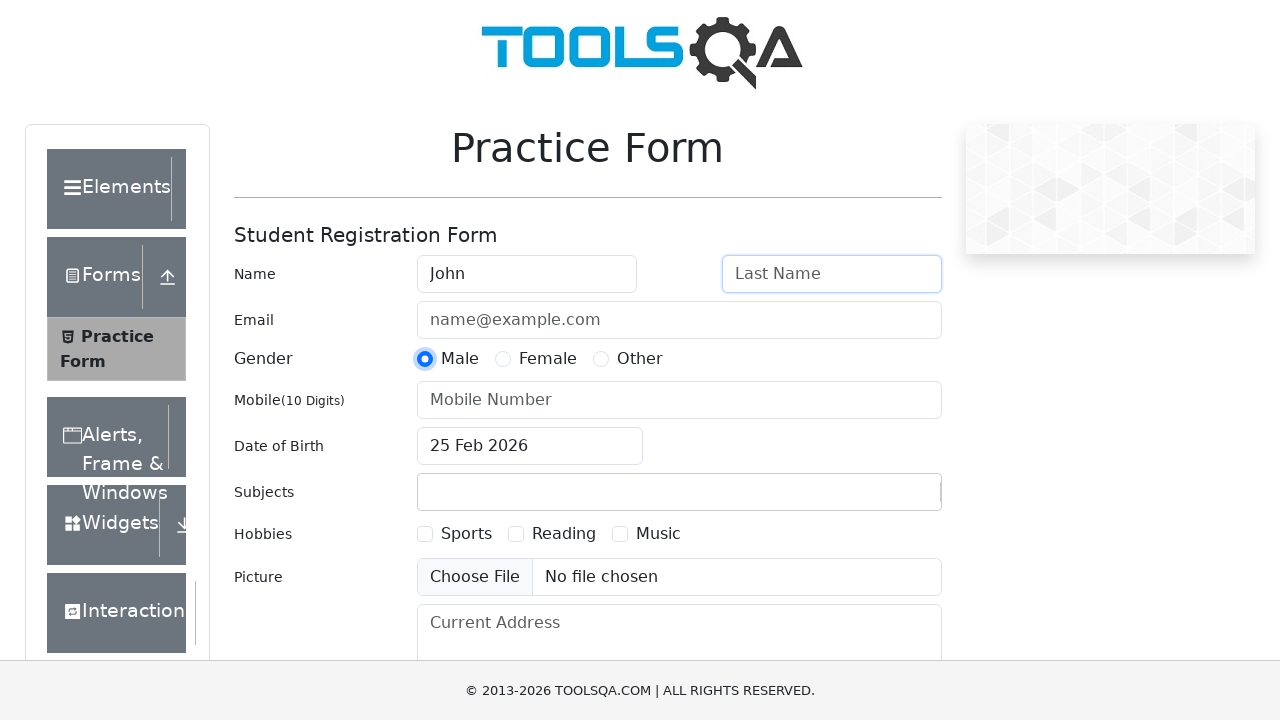

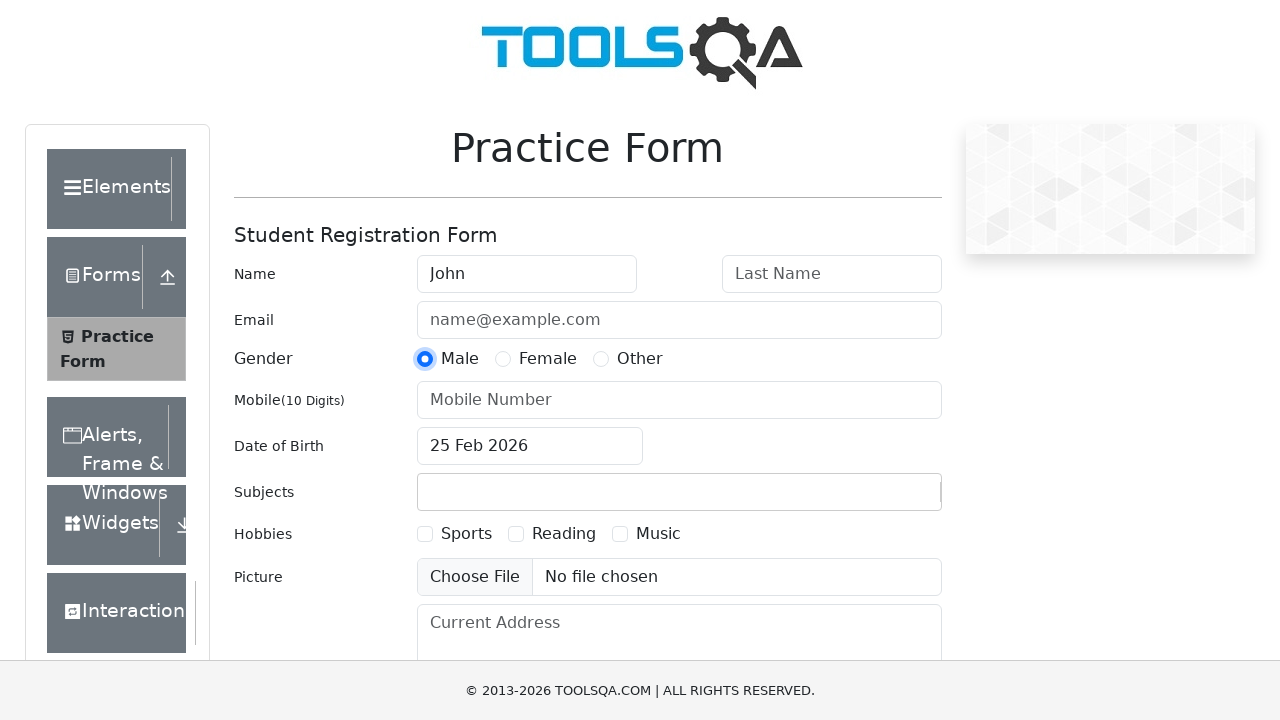